Tests a number input field by entering digits, then verifying that keyboard arrow up/down keys increment and decrement the value correctly.

Starting URL: https://the-internet.herokuapp.com/inputs

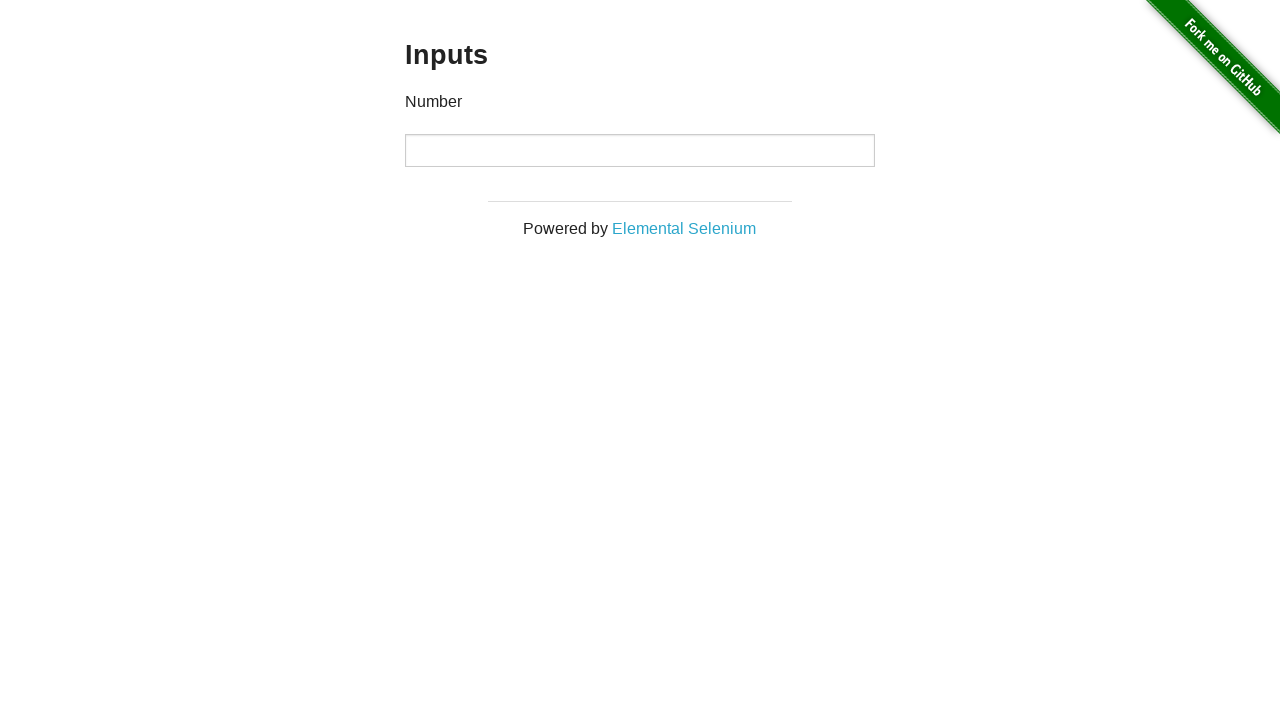

Located number input field and filled it with '10' on input[type='number']
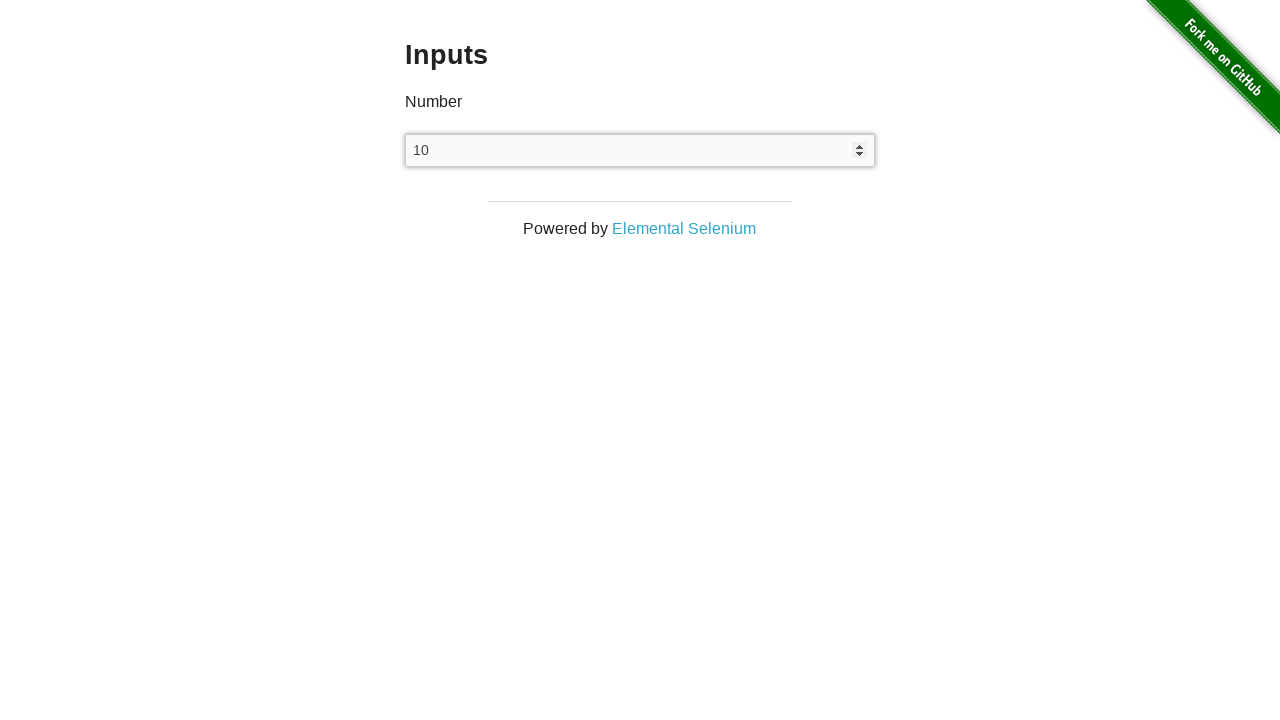

Pressed Arrow Up key to increment value on input[type='number']
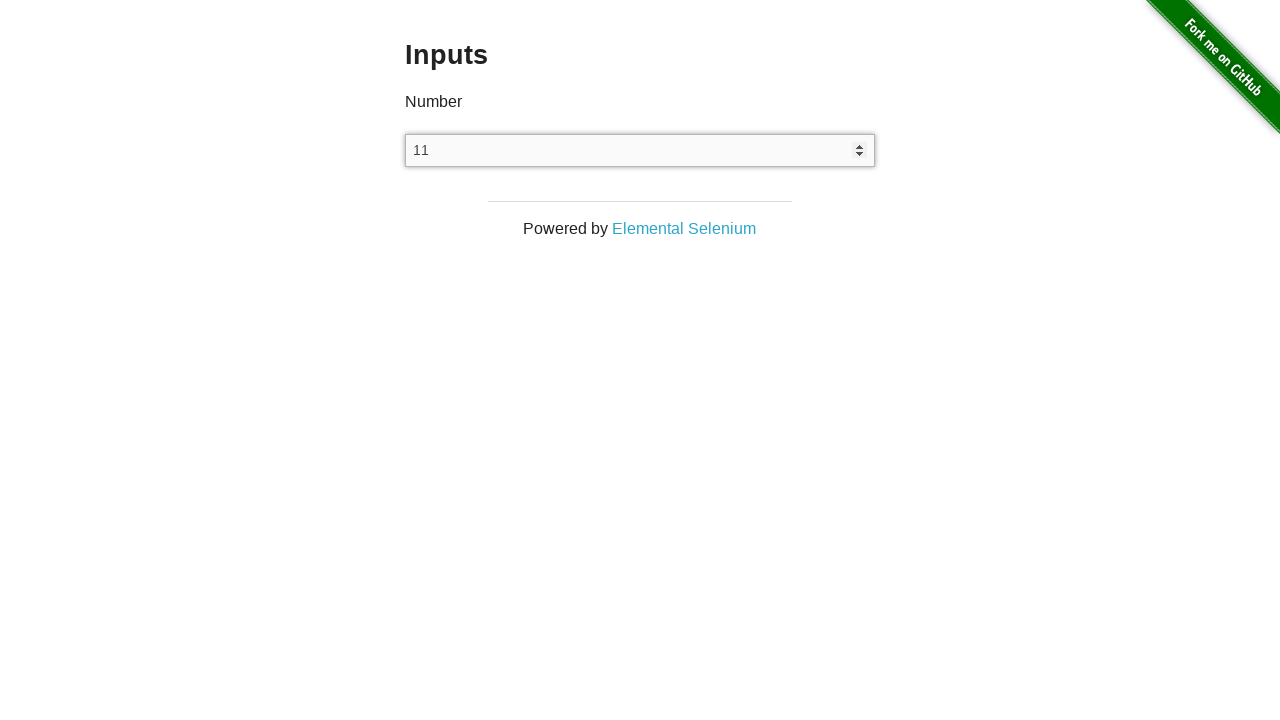

Verified that Arrow Up incremented value to 11
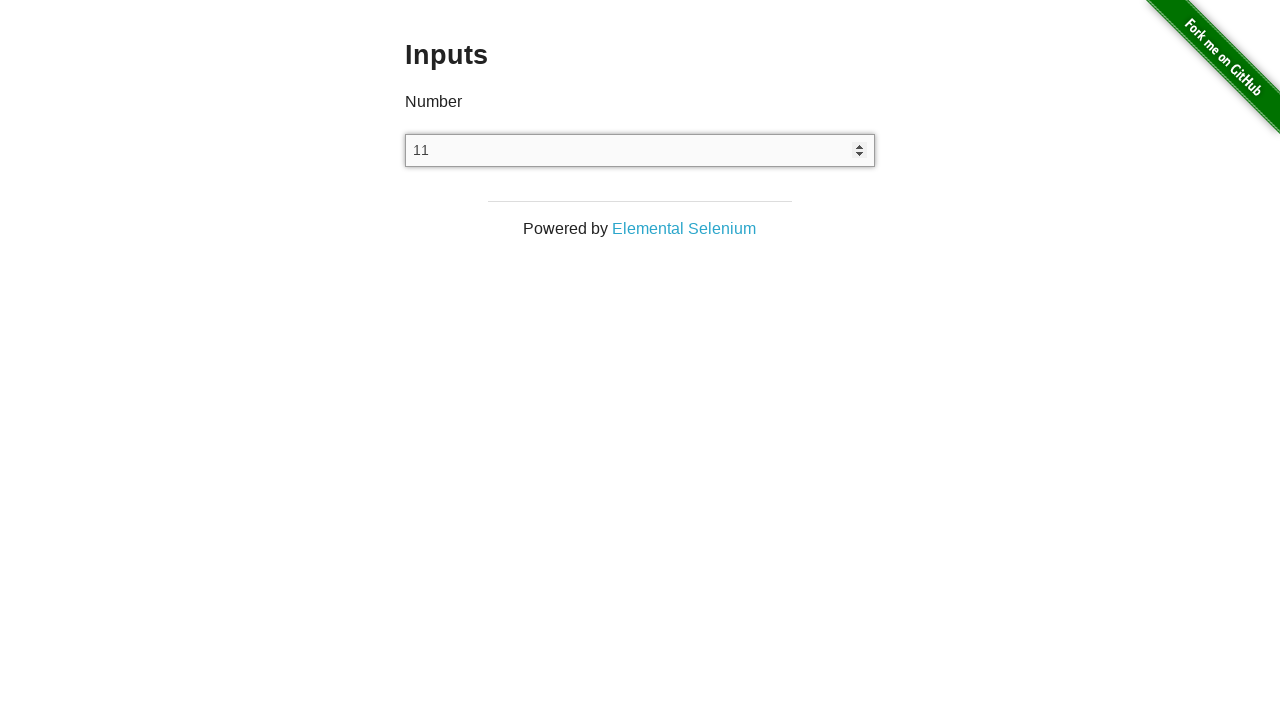

Pressed Arrow Down key to decrement value on input[type='number']
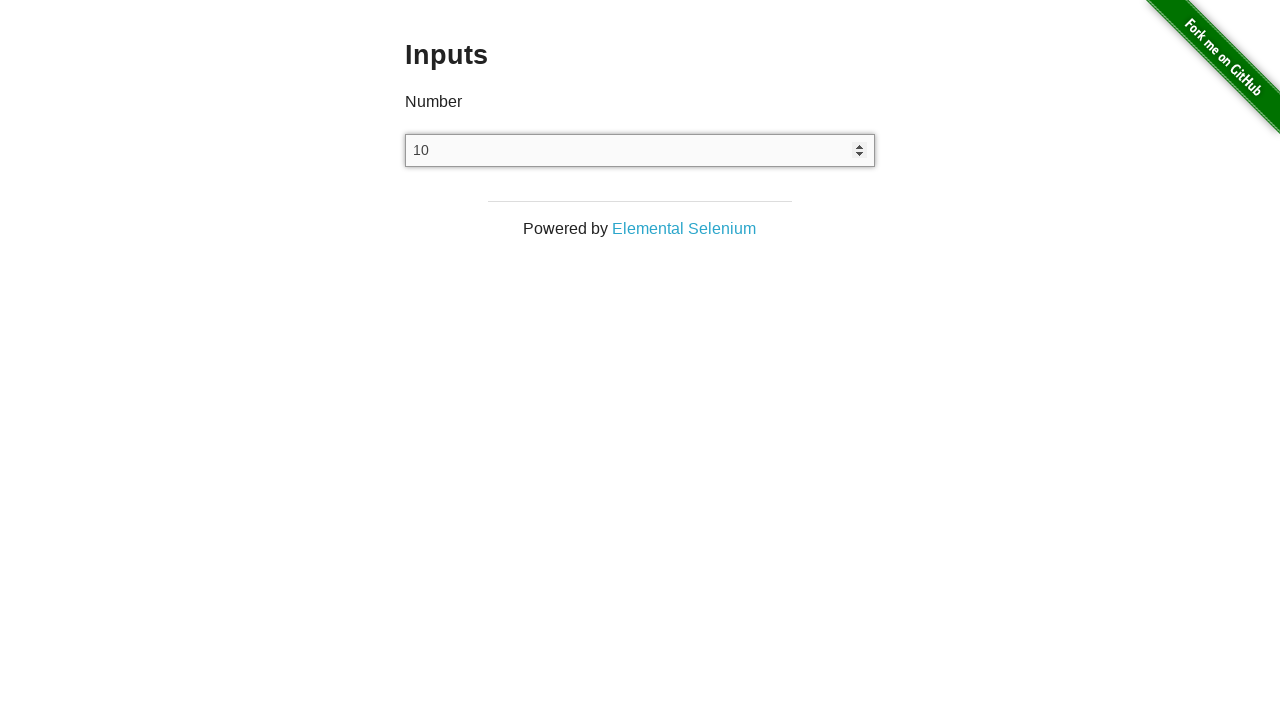

Verified that Arrow Down decremented value back to 10
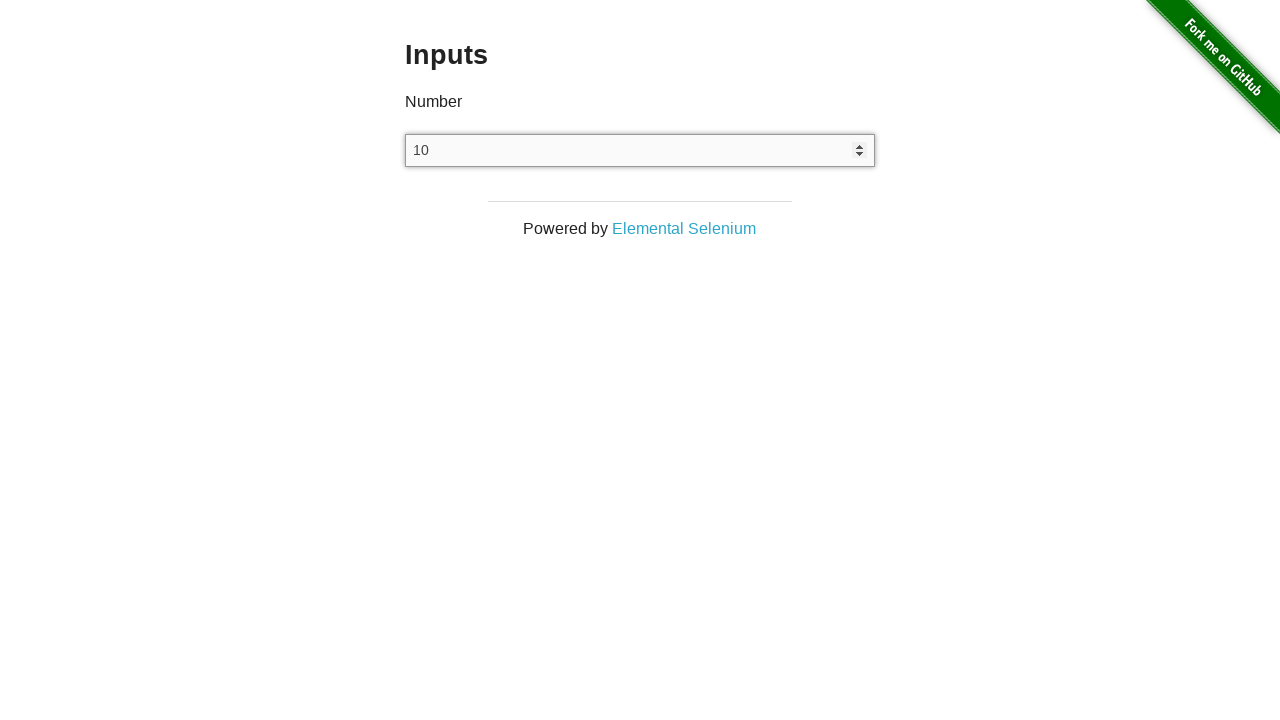

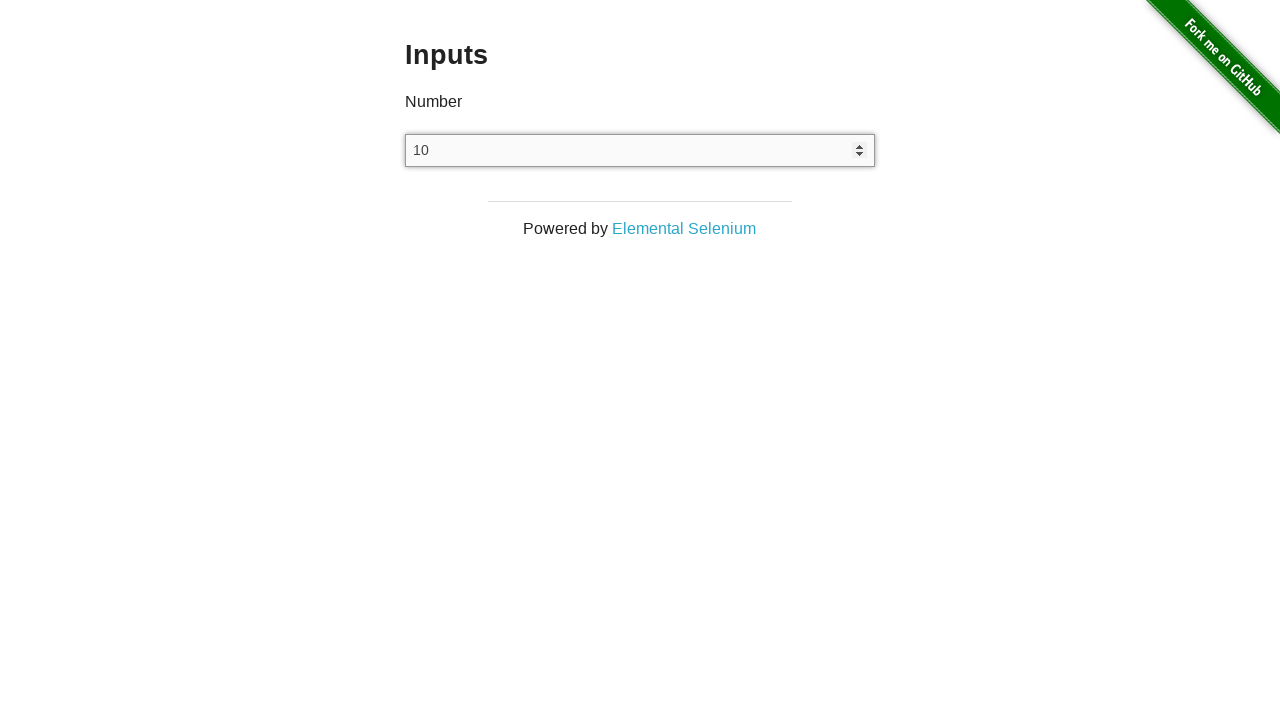